Tests date picker functionality by selecting a specific date (June 15, 2027) through year, month, and day selection

Starting URL: https://rahulshettyacademy.com/seleniumPractise/#/offers

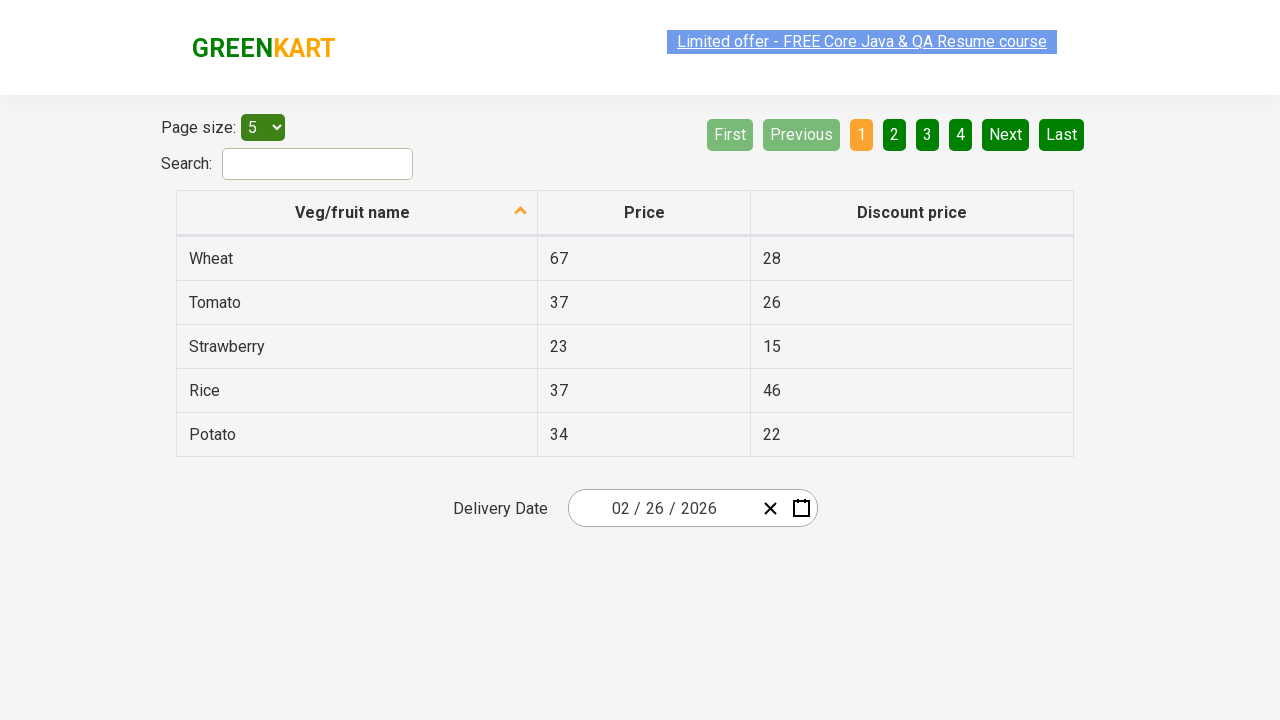

Clicked calendar button to open date picker at (801, 508) on svg.react-date-picker__calendar-button__icon.react-date-picker__button__icon
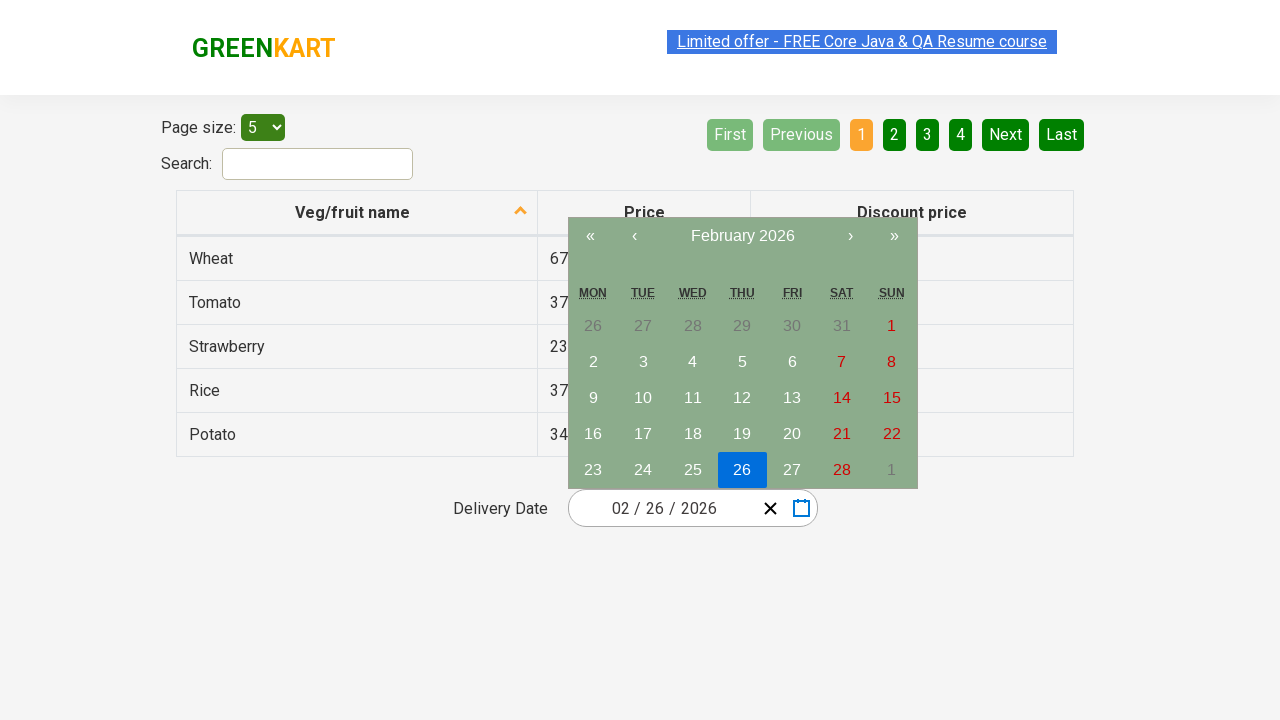

Clicked navigation label to navigate to year view at (742, 236) on button.react-calendar__navigation__label
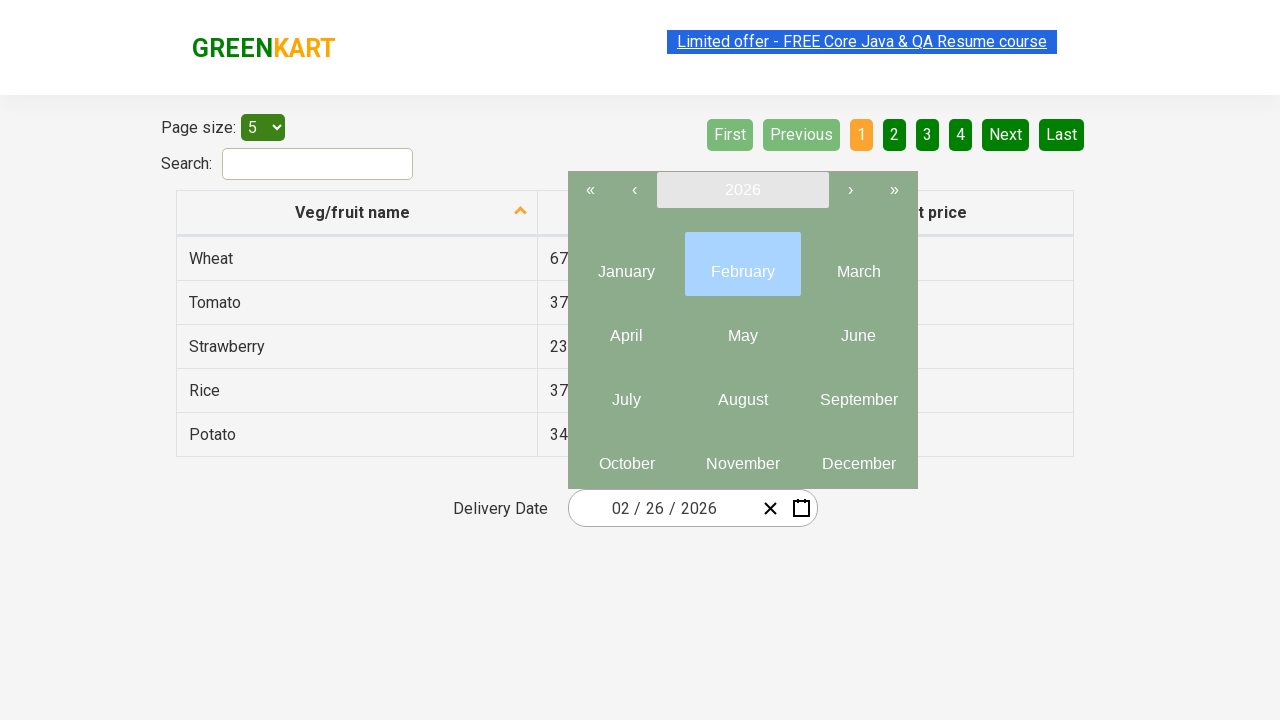

Clicked navigation label again to navigate to decade view at (742, 190) on button.react-calendar__navigation__label
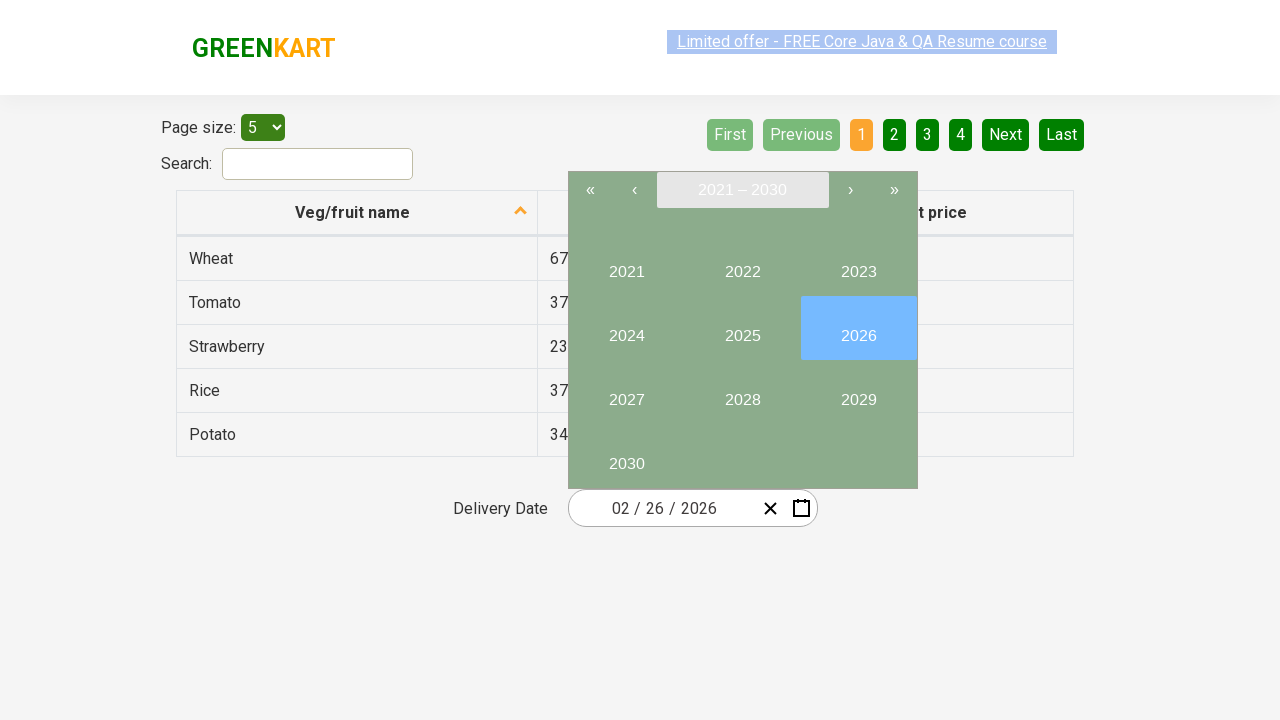

Selected year 2027 from decade view at (626, 392) on button.react-calendar__tile.react-calendar__decade-view__years__year:nth-child(7
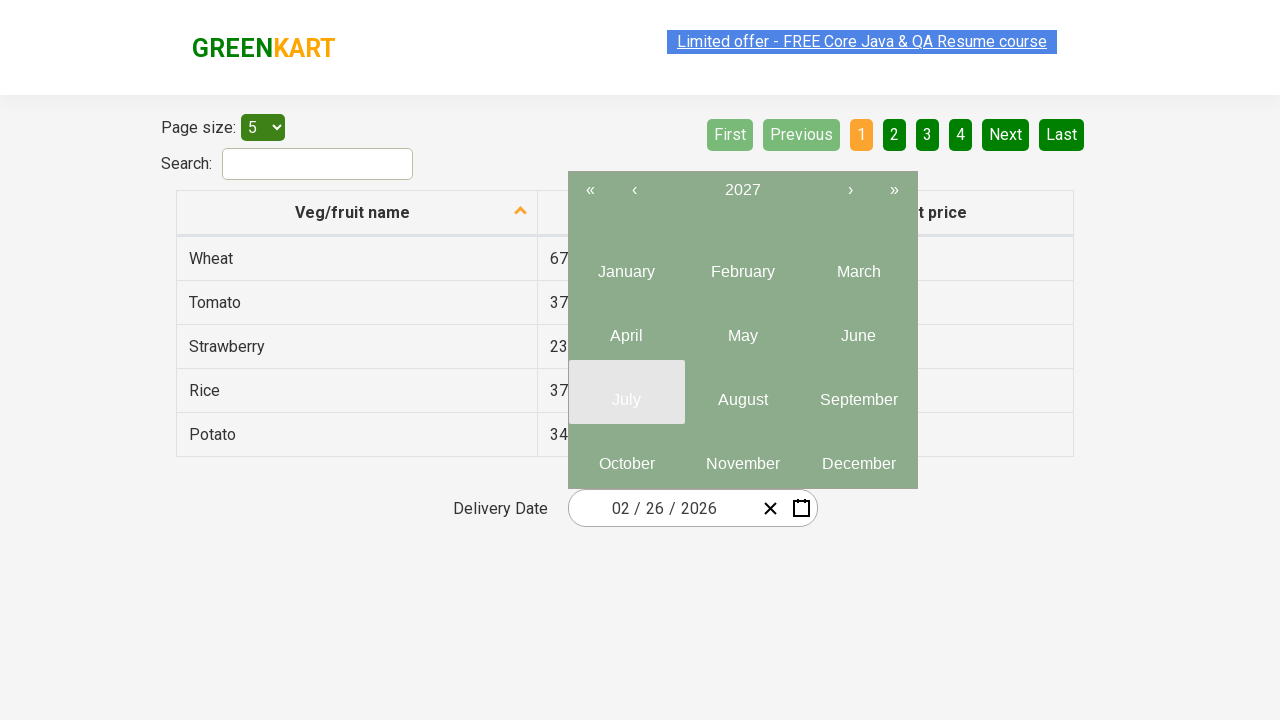

Selected June from month view at (858, 328) on button.react-calendar__tile.react-calendar__year-view__months__month:nth-child(6
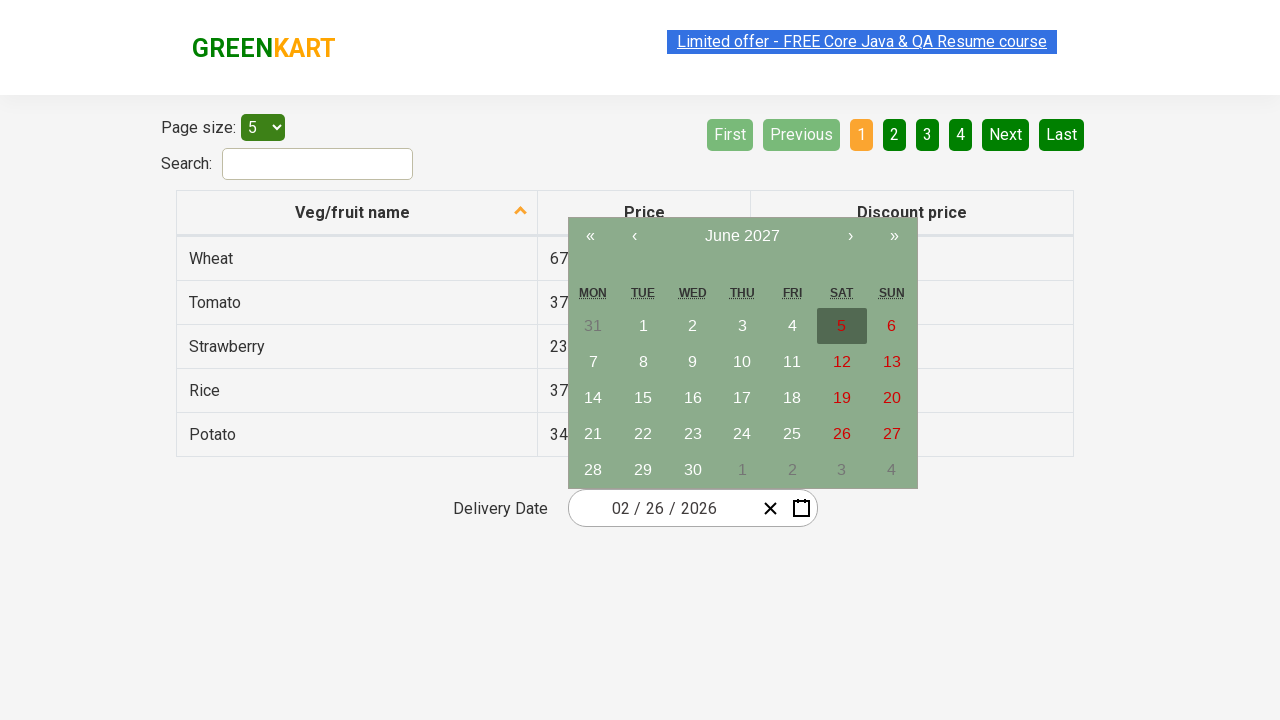

Selected 15th day from calendar at (643, 398) on button:nth-child(16)
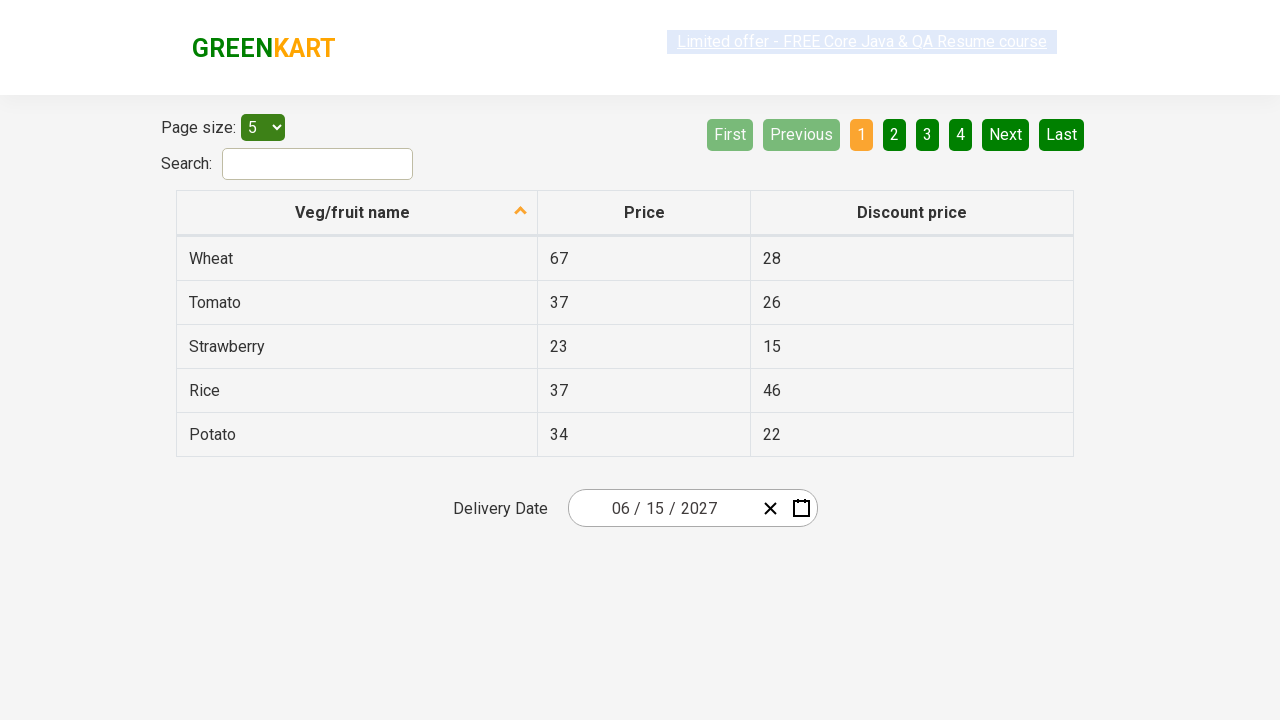

Retrieved all date input elements for verification
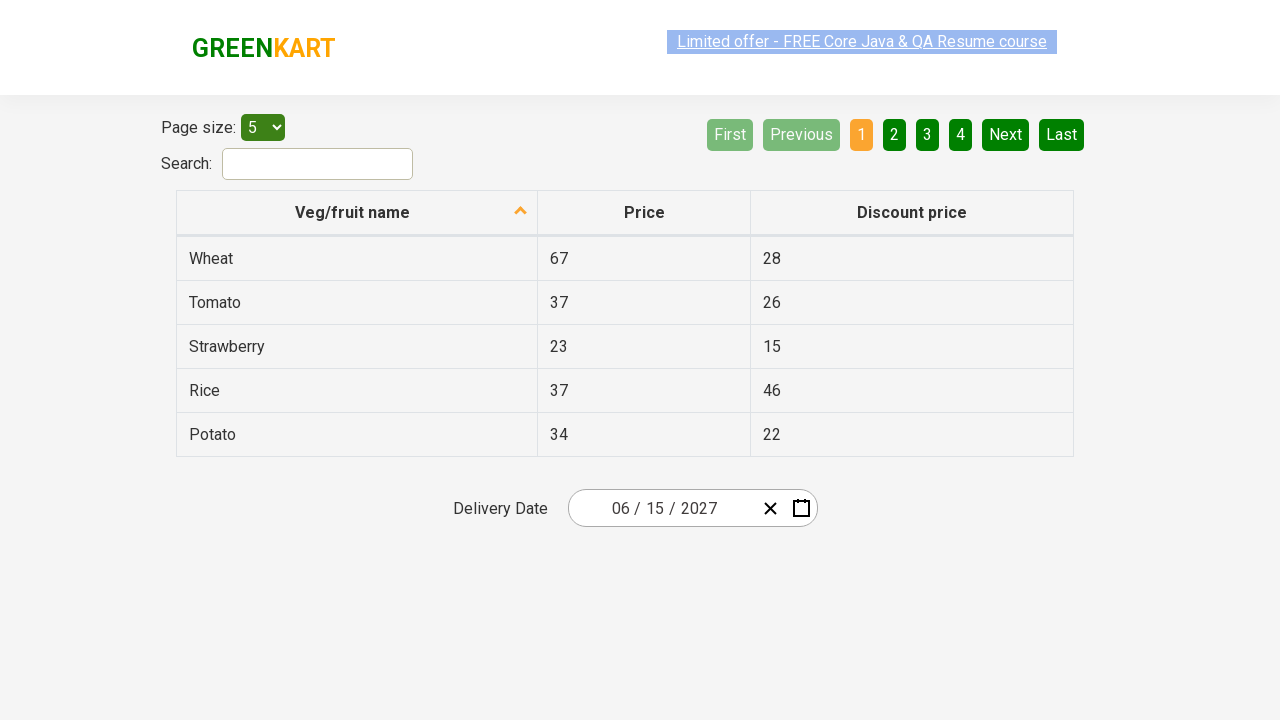

Verified date component 0: expected '6', got '6'
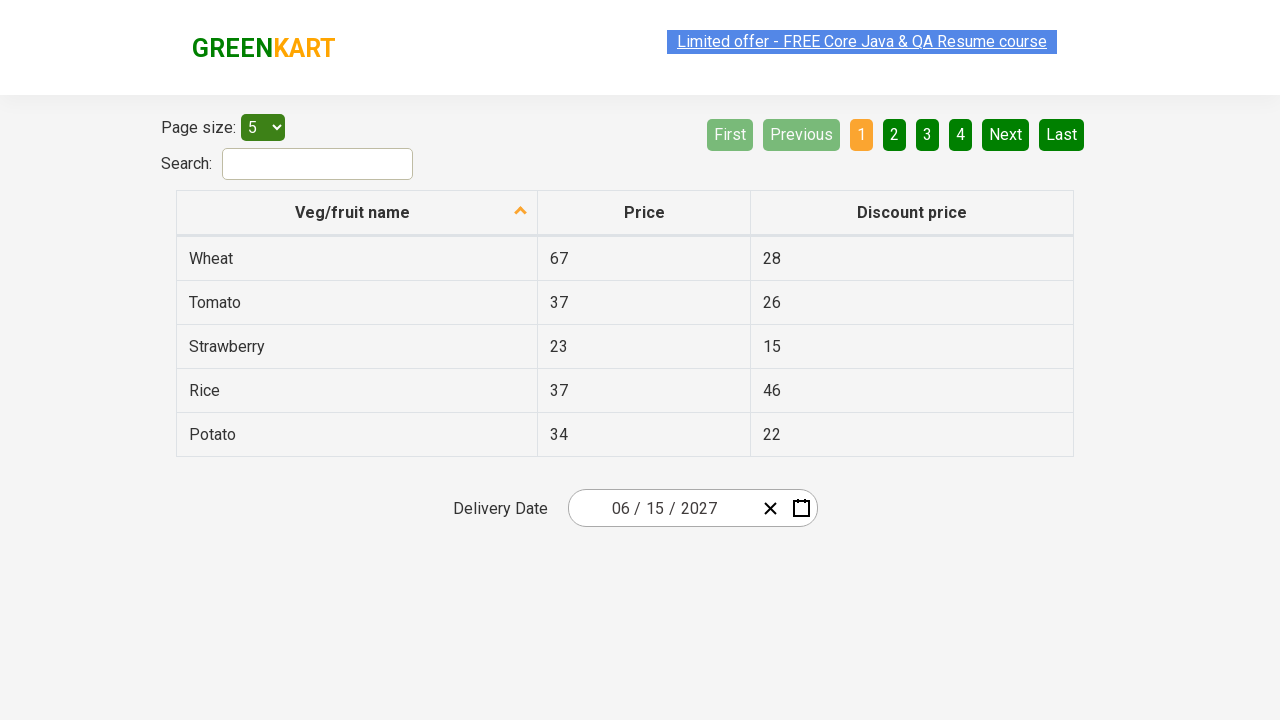

Verified date component 1: expected '15', got '15'
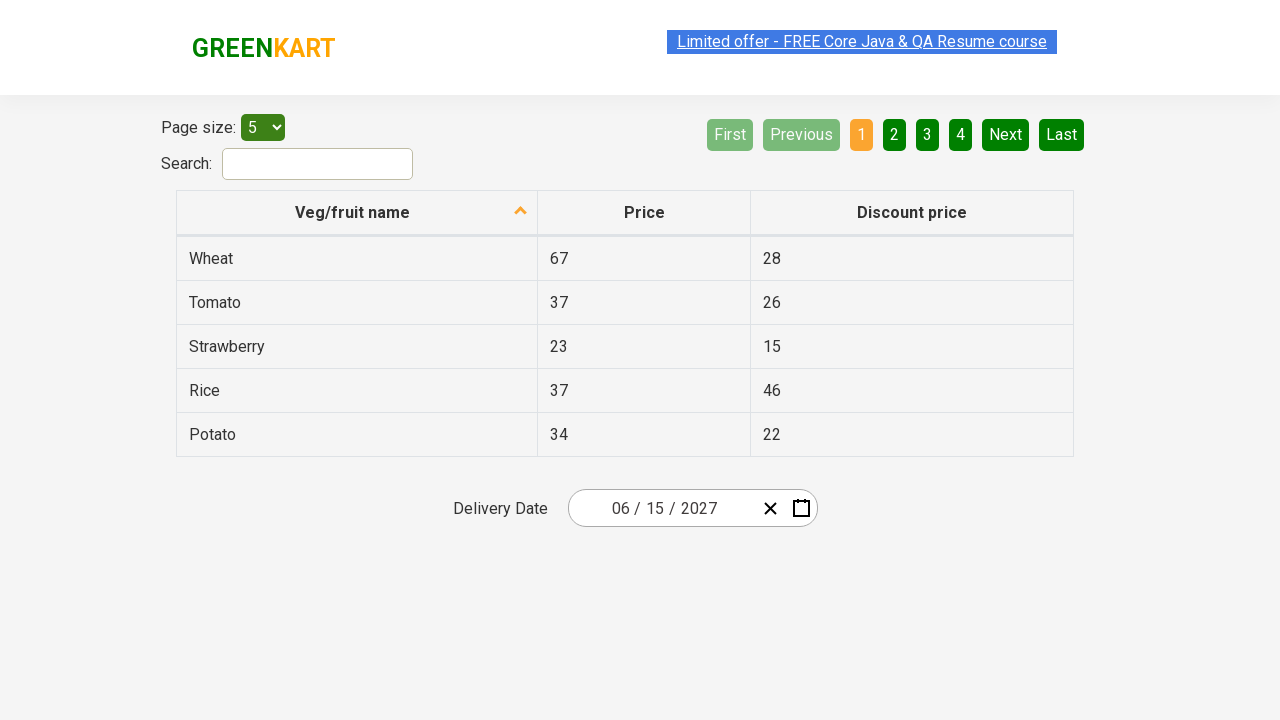

Verified date component 2: expected '2027', got '2027'
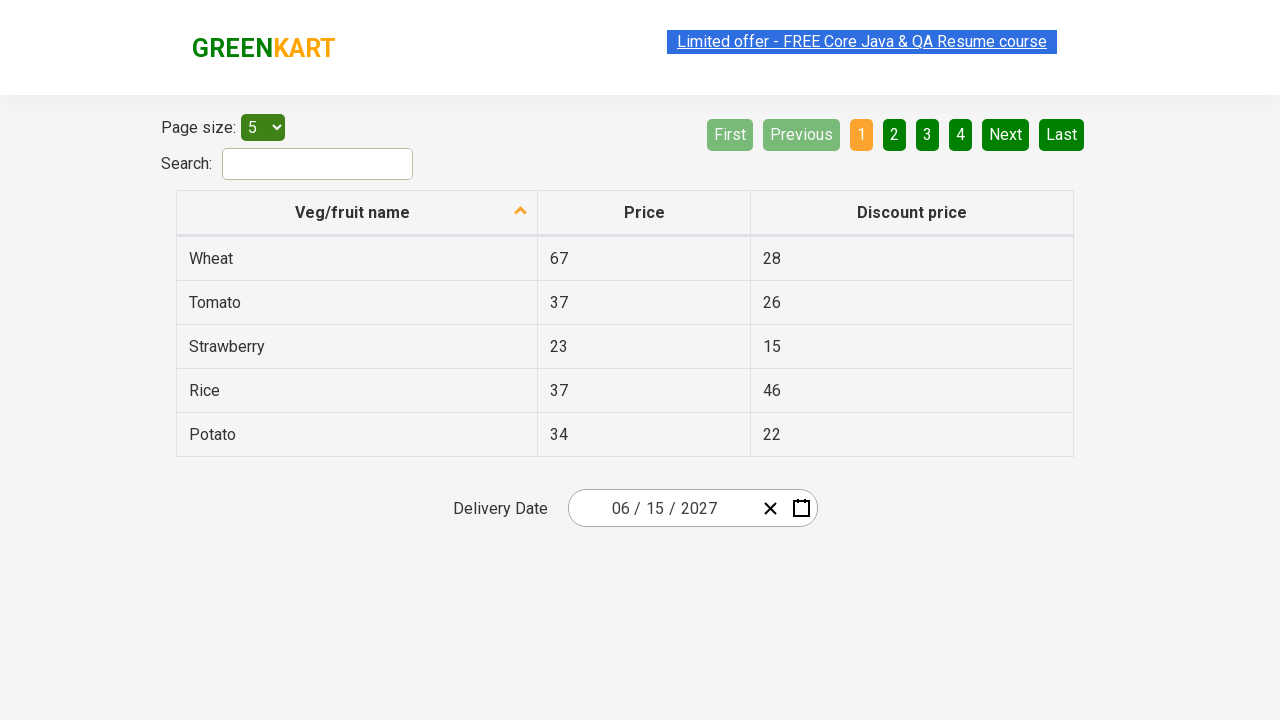

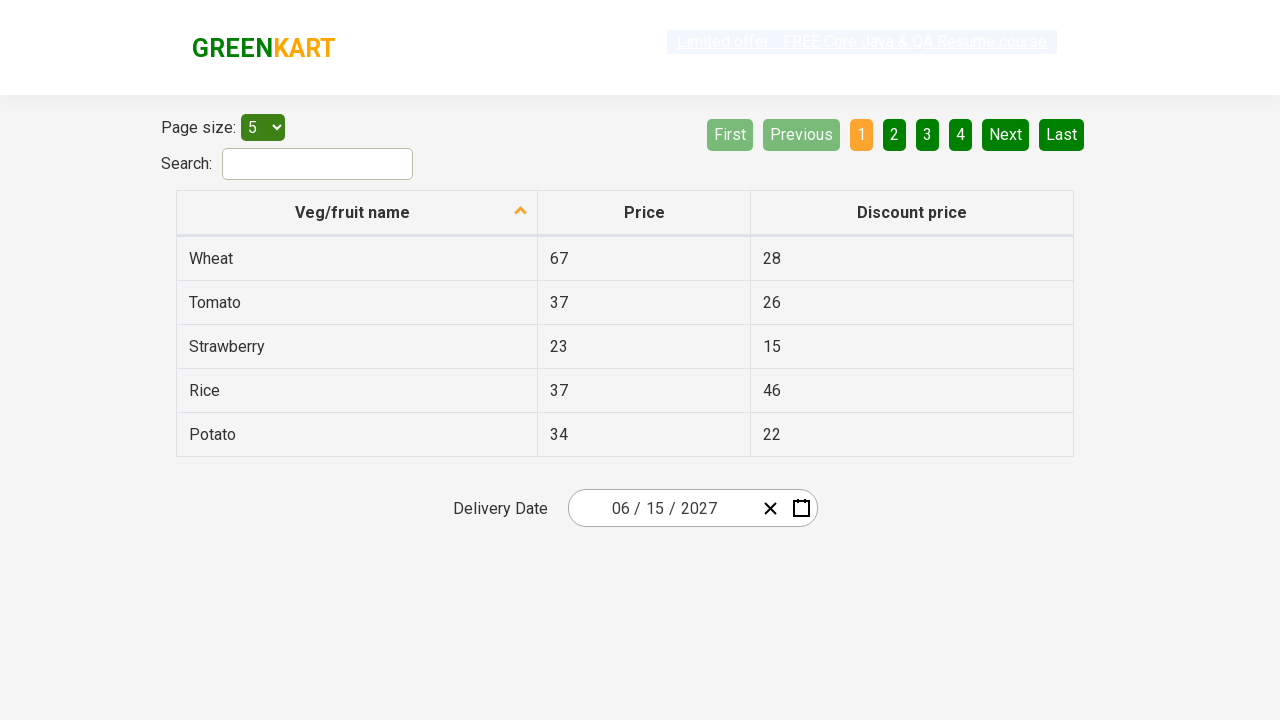